Tests browser tab/window handling by clicking multiple links that open in new tabs and switching between them to verify navigation

Starting URL: http://seleniumpractise.blogspot.in/2017/07/multiple-window-examples.html

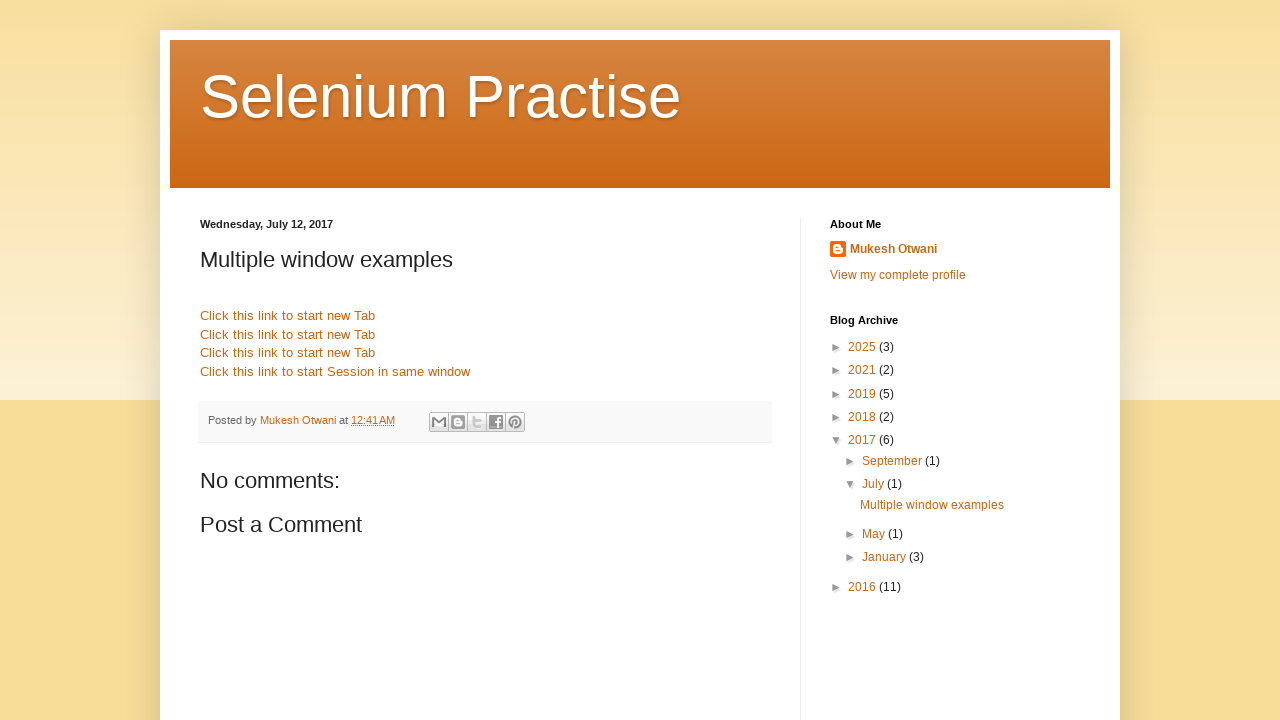

Clicked link to open Google in new tab at (288, 316) on xpath=//a[@href='http://www.google.com']
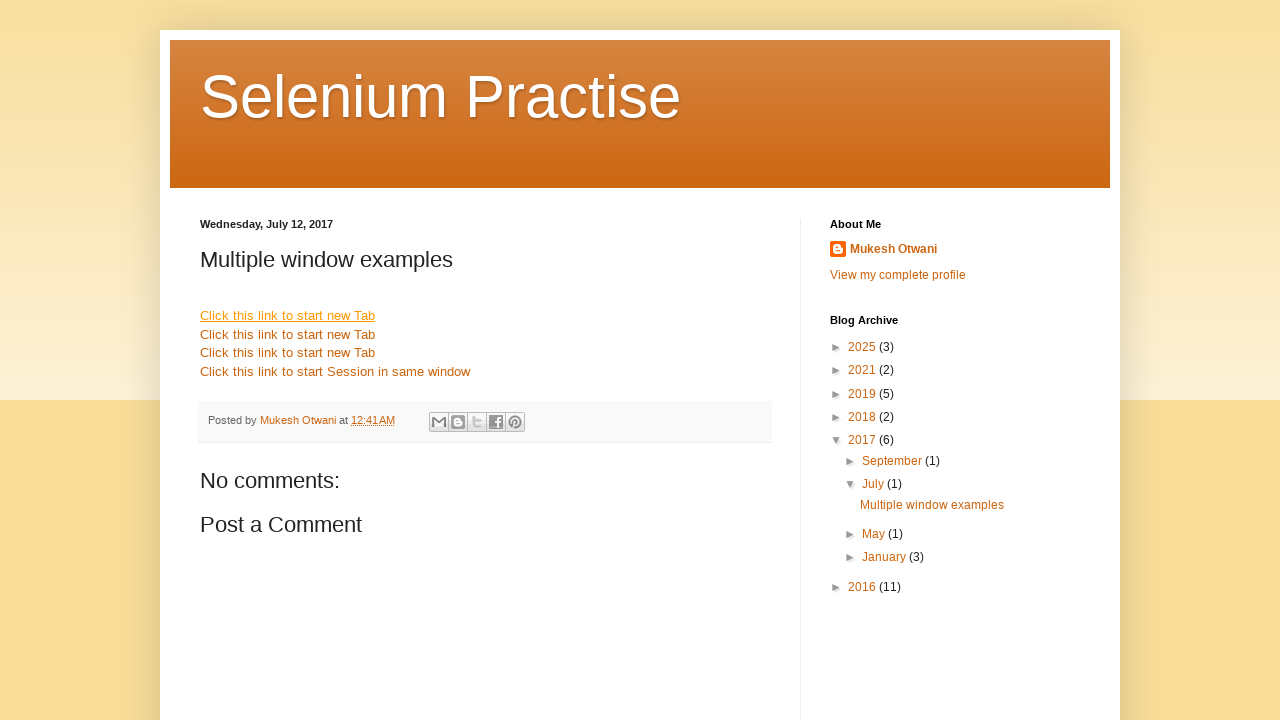

Clicked link to open Facebook in new tab at (288, 334) on xpath=//a[@href='http://www.facebook.com']
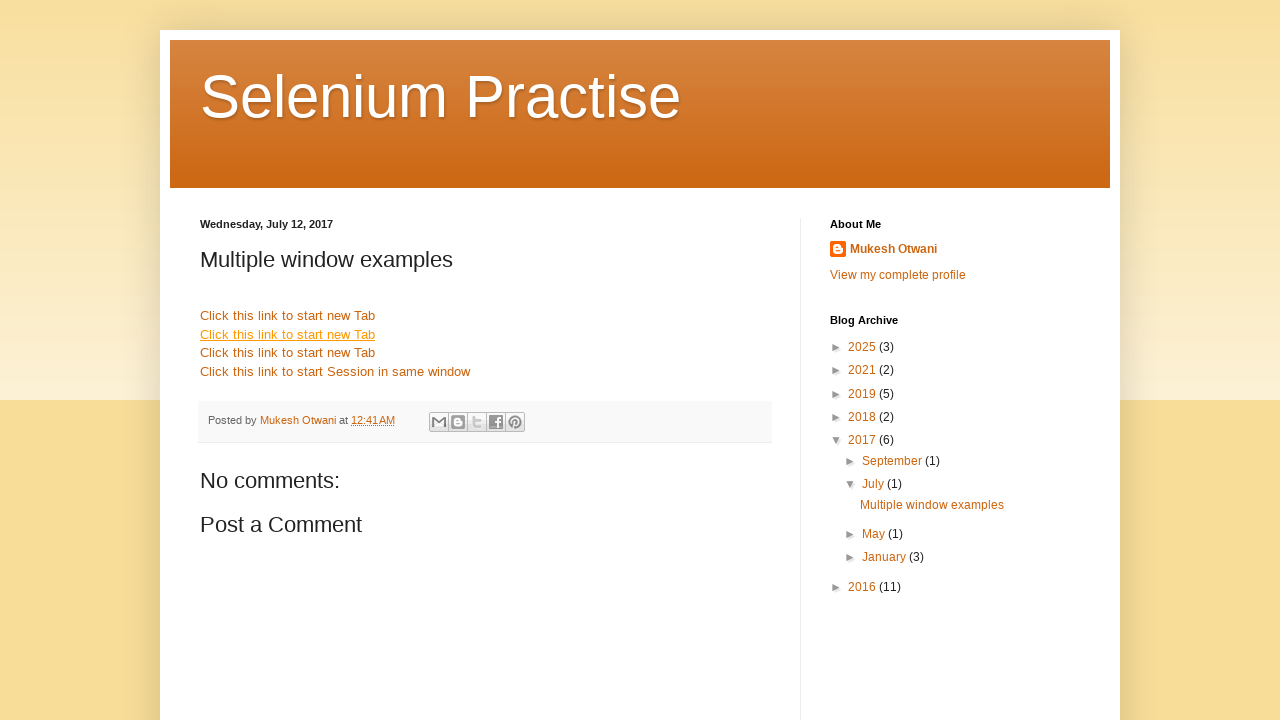

Clicked link to open Yahoo in new tab at (288, 353) on xpath=//a[@href='http://www.yahoo.com']
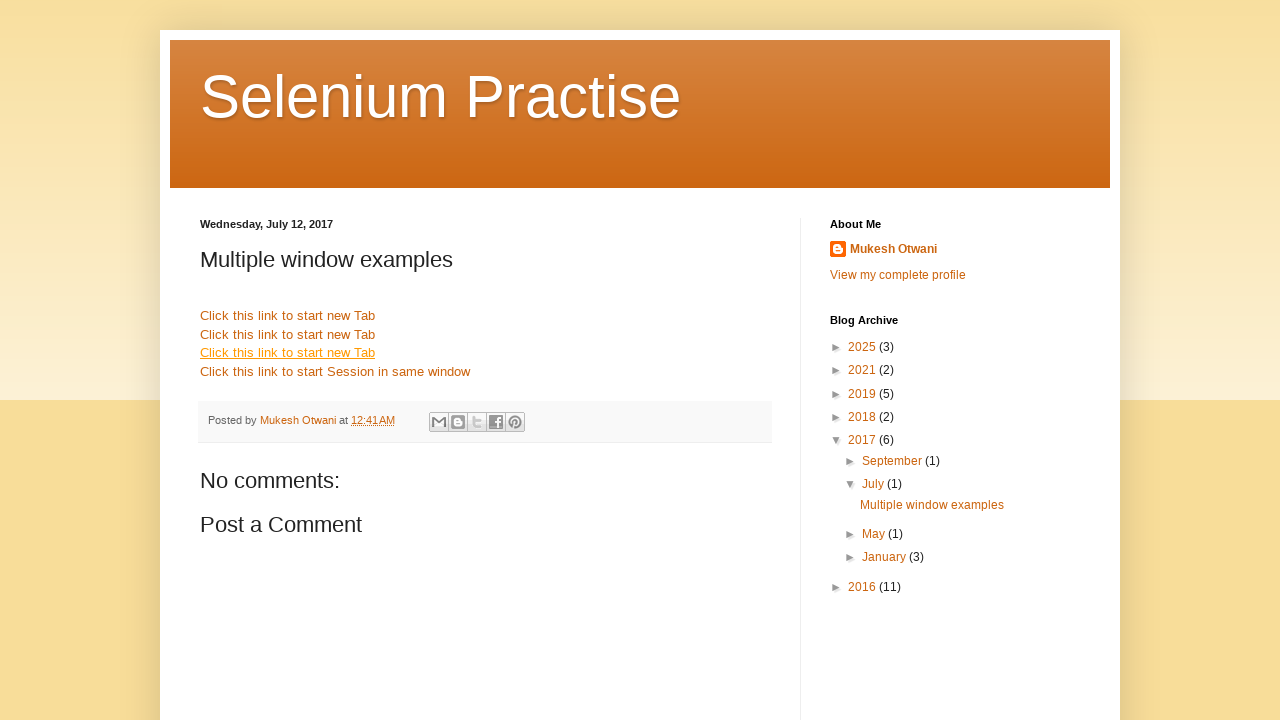

Retrieved all open pages from context
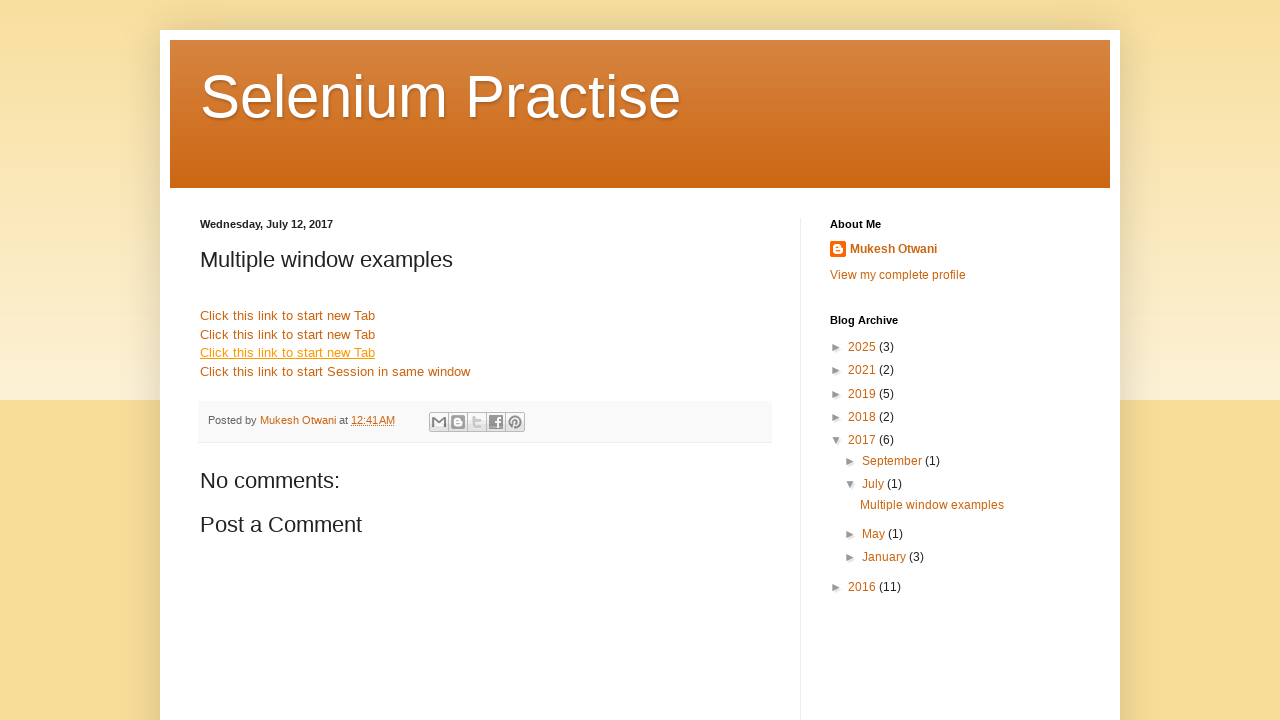

Retrieved title from parent/original tab
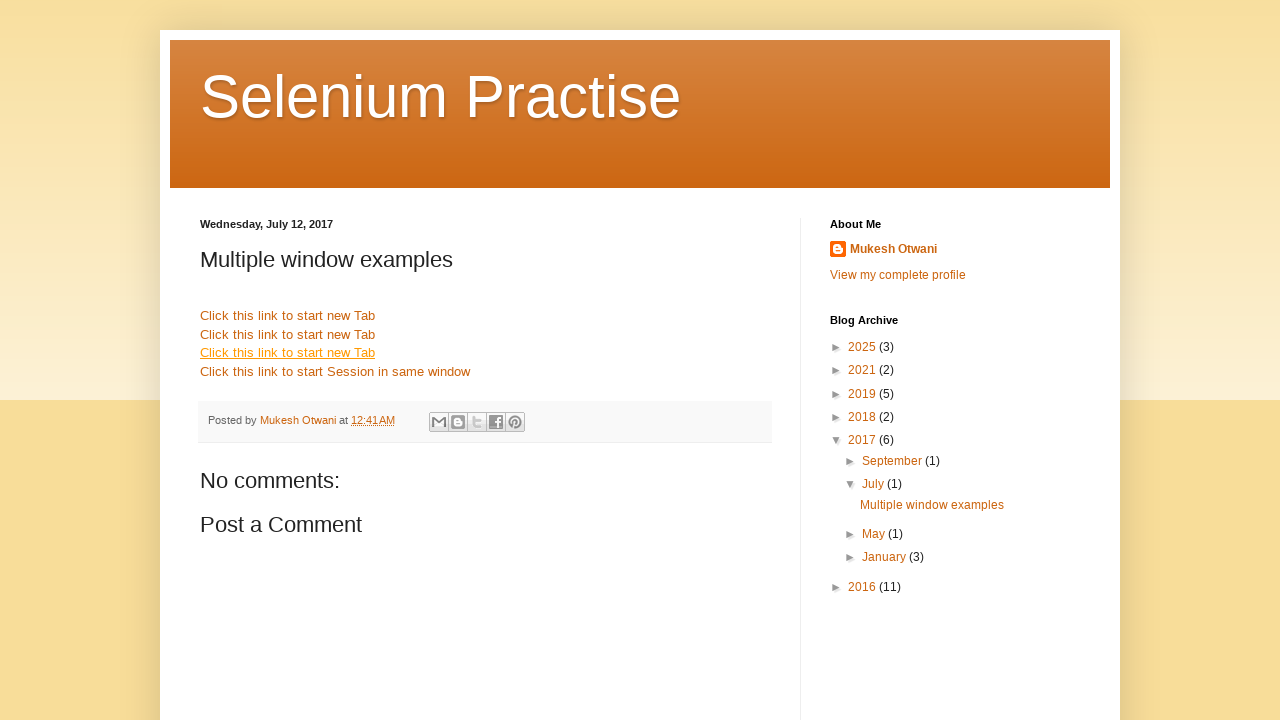

Retrieved title from Google tab
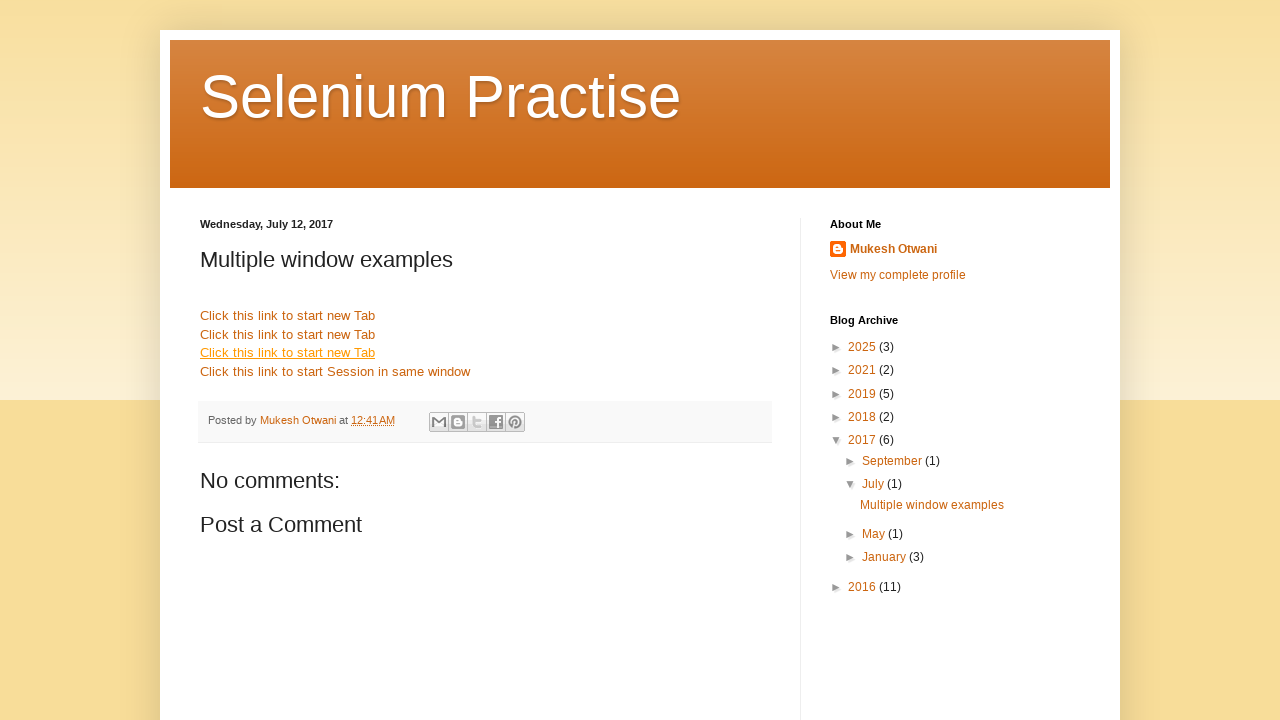

Retrieved title from Facebook tab
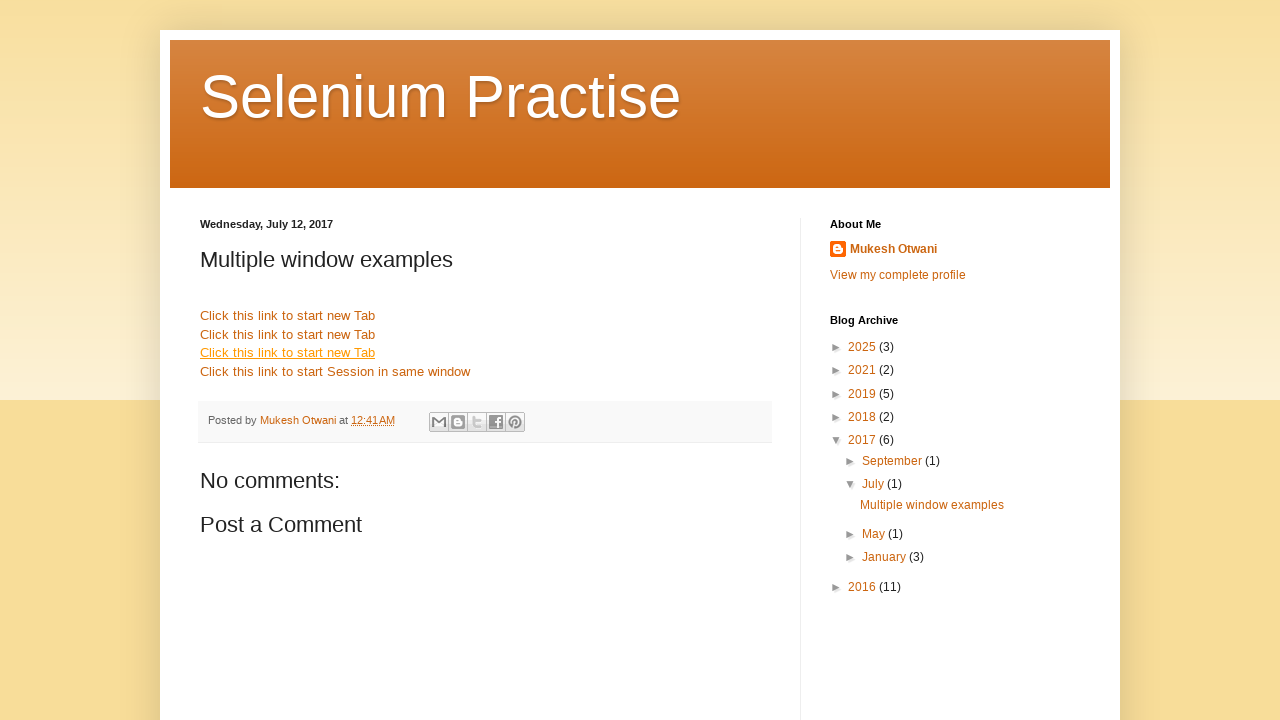

Retrieved title from Yahoo tab
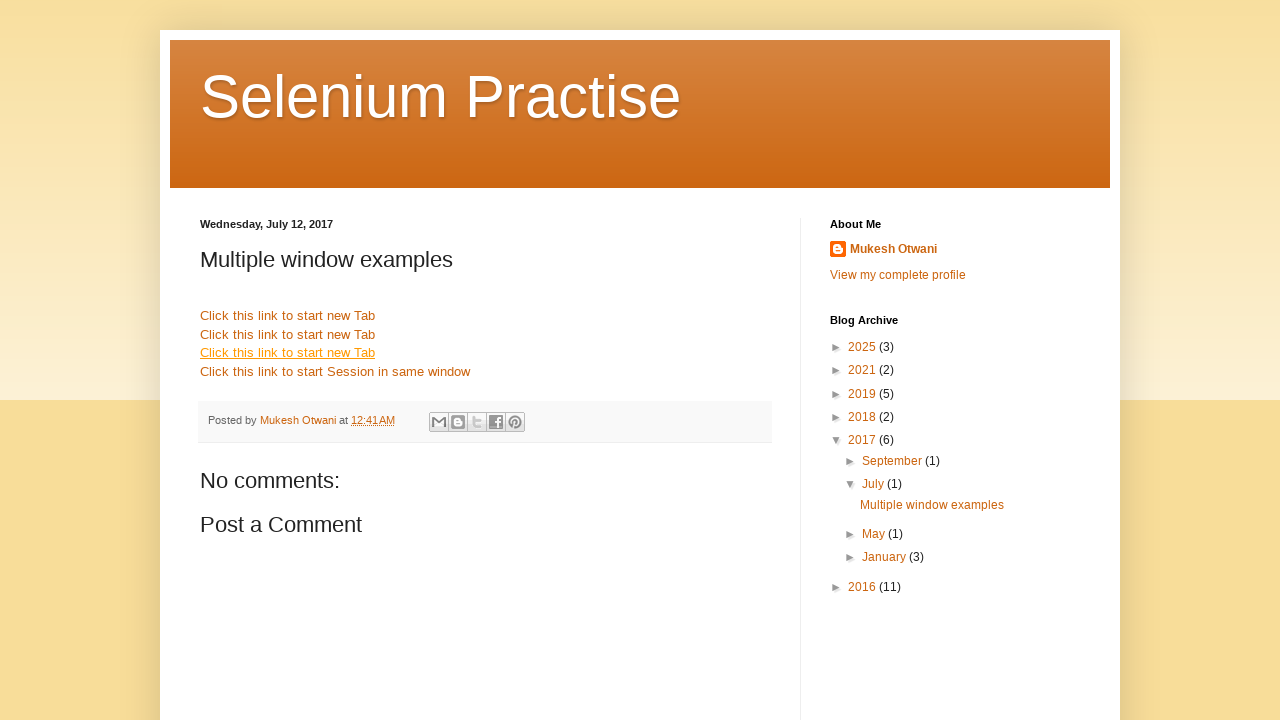

Brought parent/original tab to front
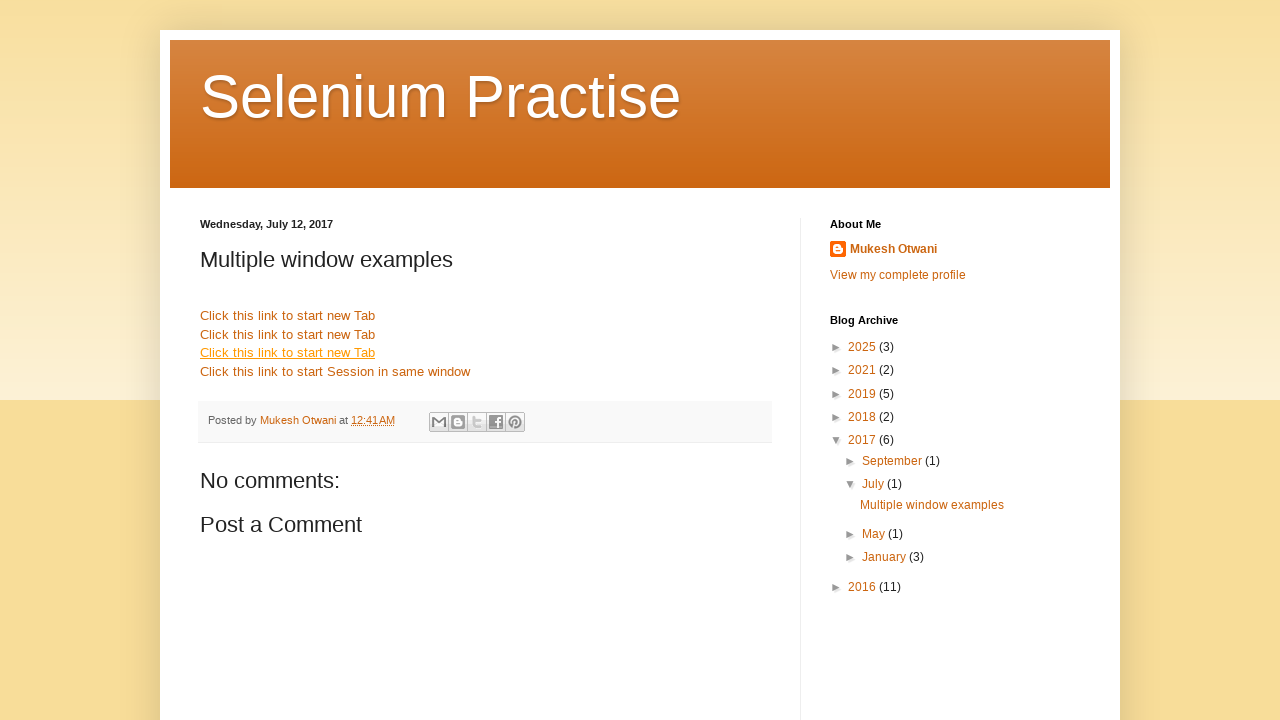

Brought Google tab to front
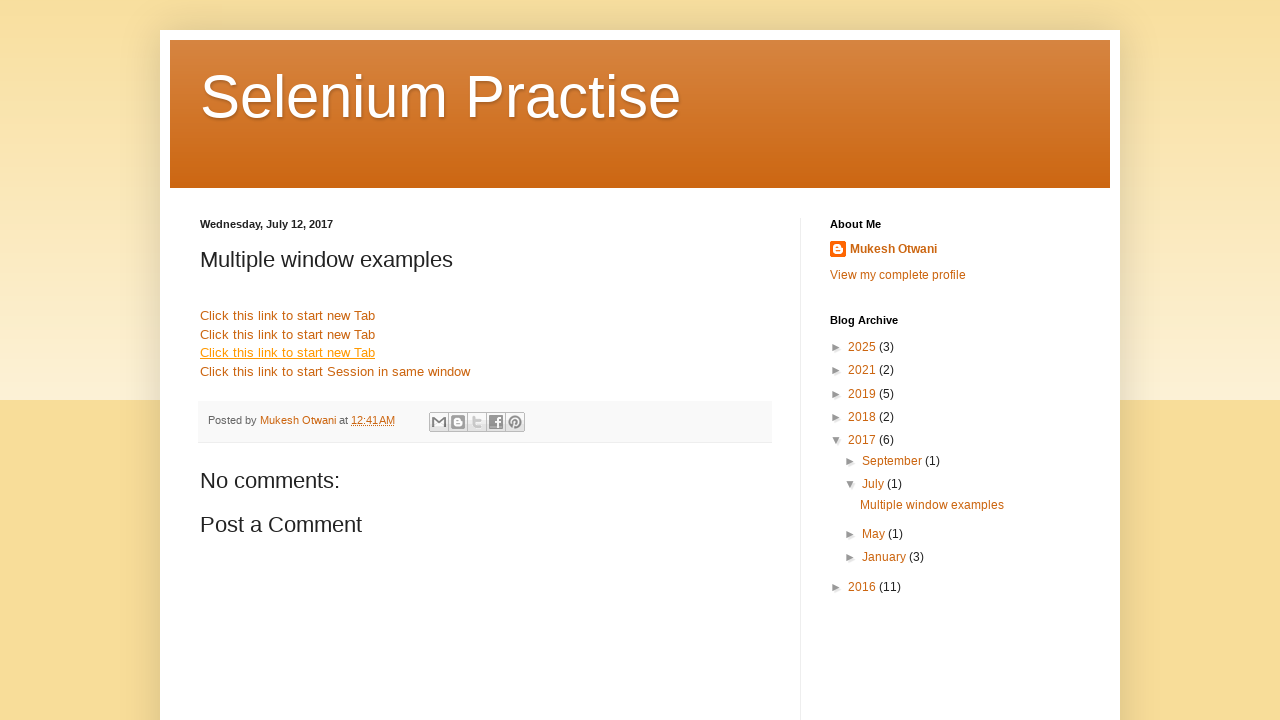

Brought Facebook tab to front
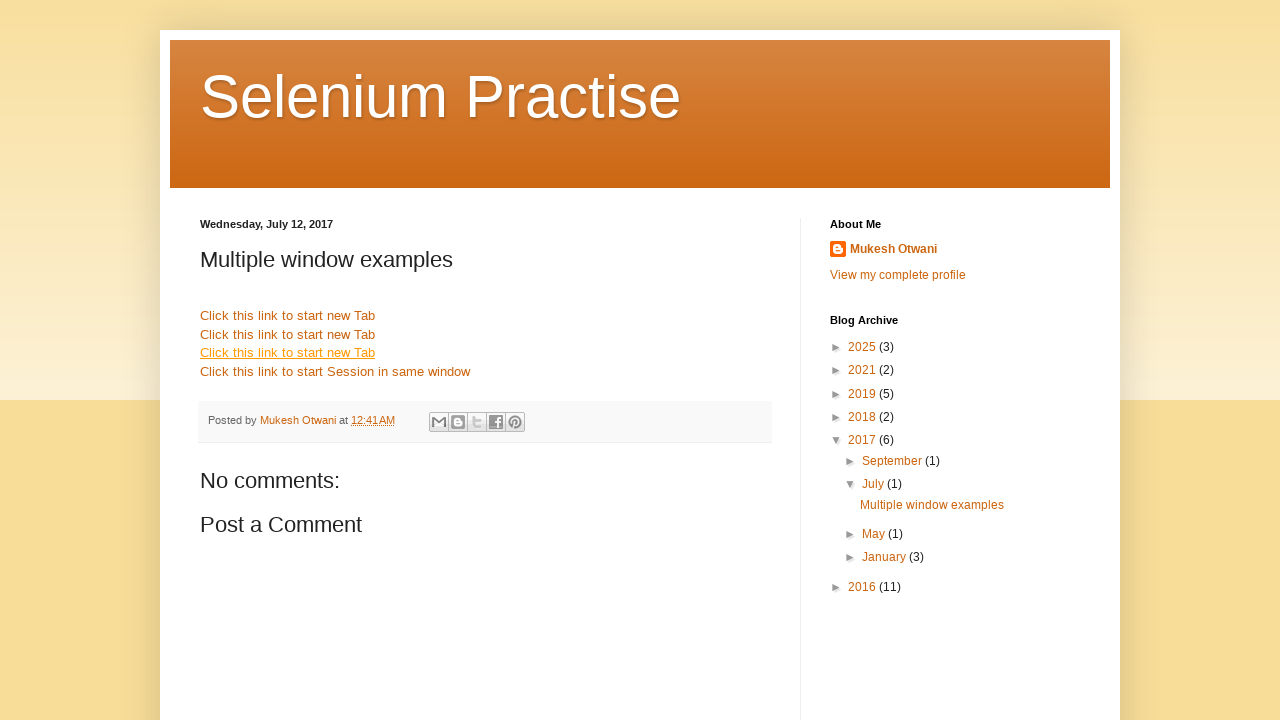

Brought Yahoo tab to front
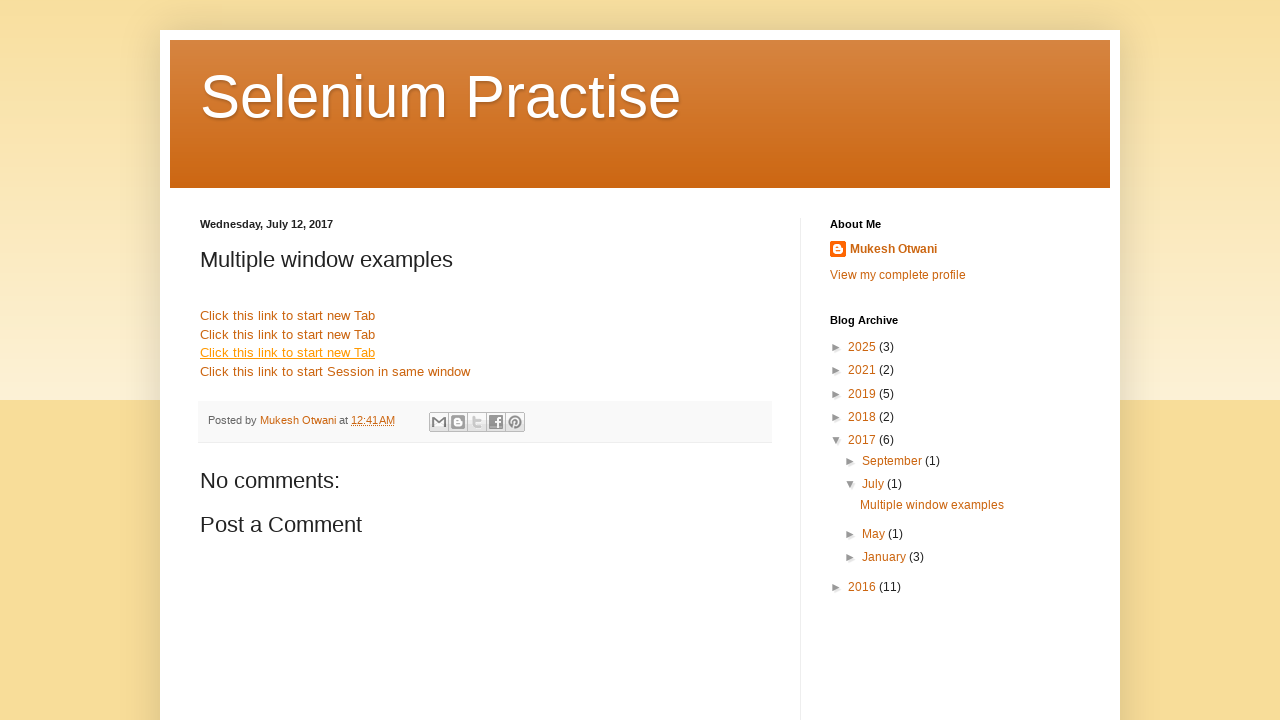

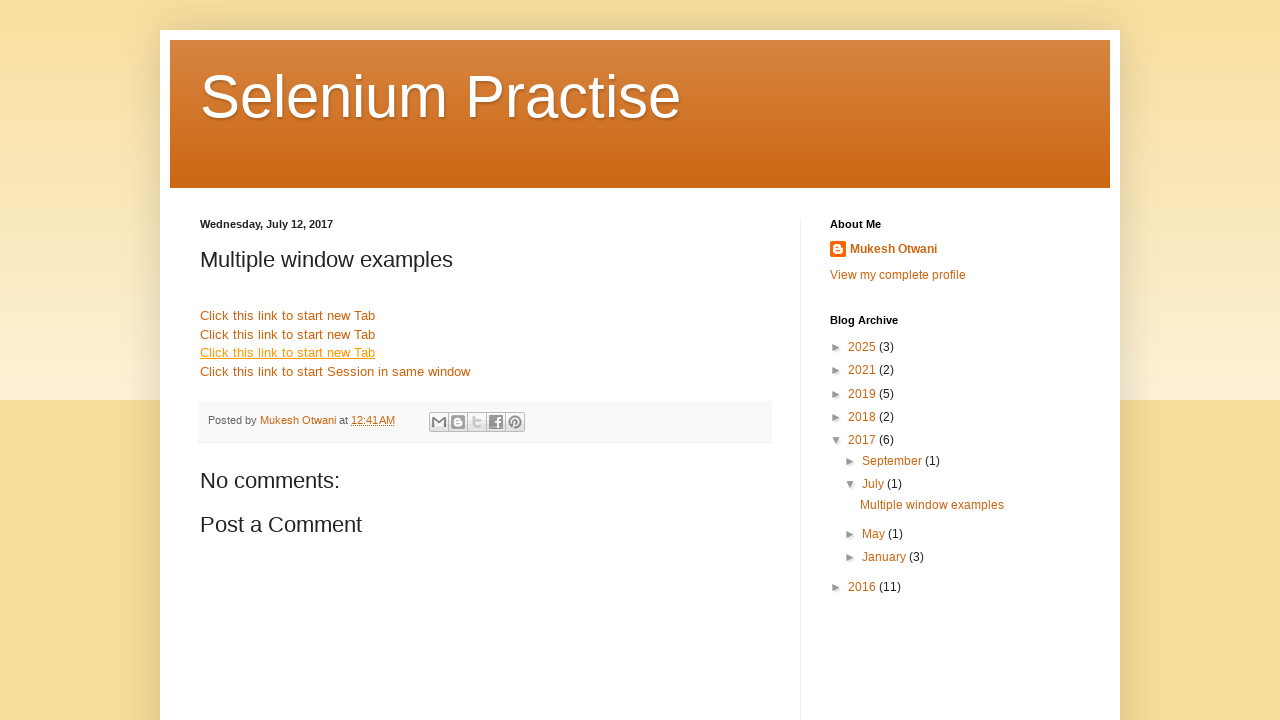